Navigates through nested menu items on a course website by hovering over Courses, then Software Testing, and finally clicking on Selenium Certification Training

Starting URL: http://greenstech.in/selenium-course-content.html

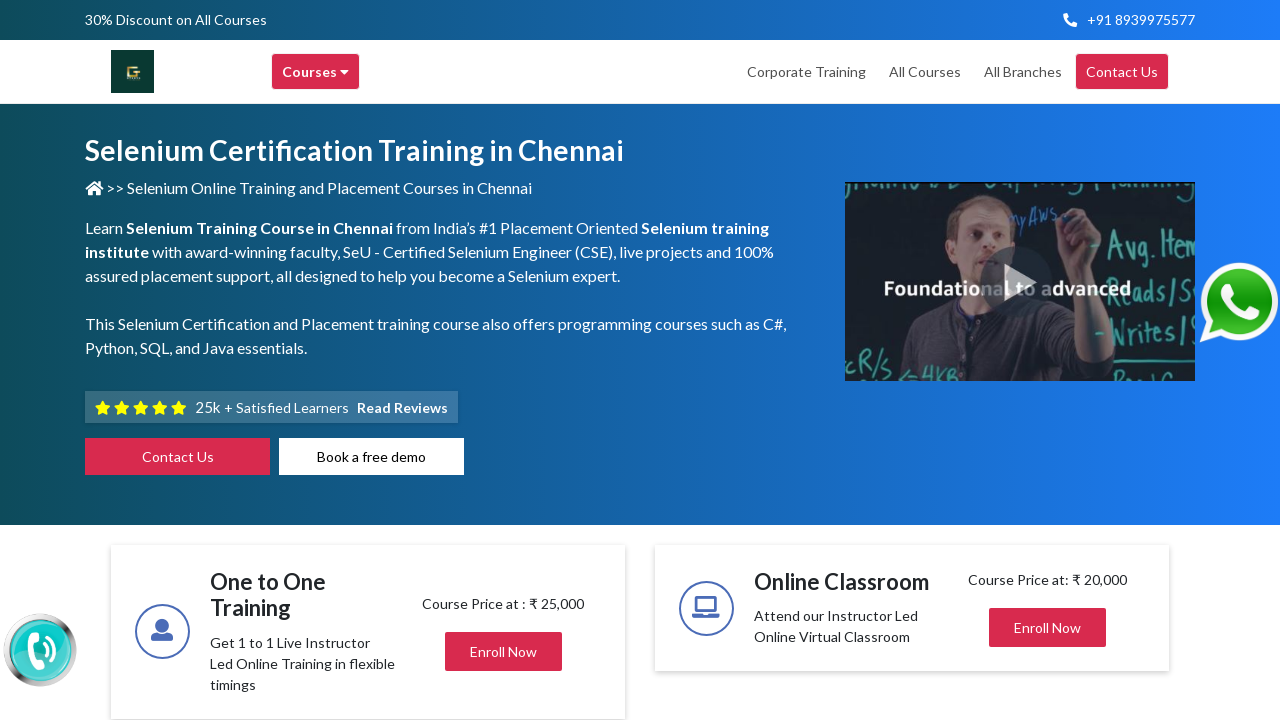

Hovered over Courses menu at (316, 72) on div[title='Courses']
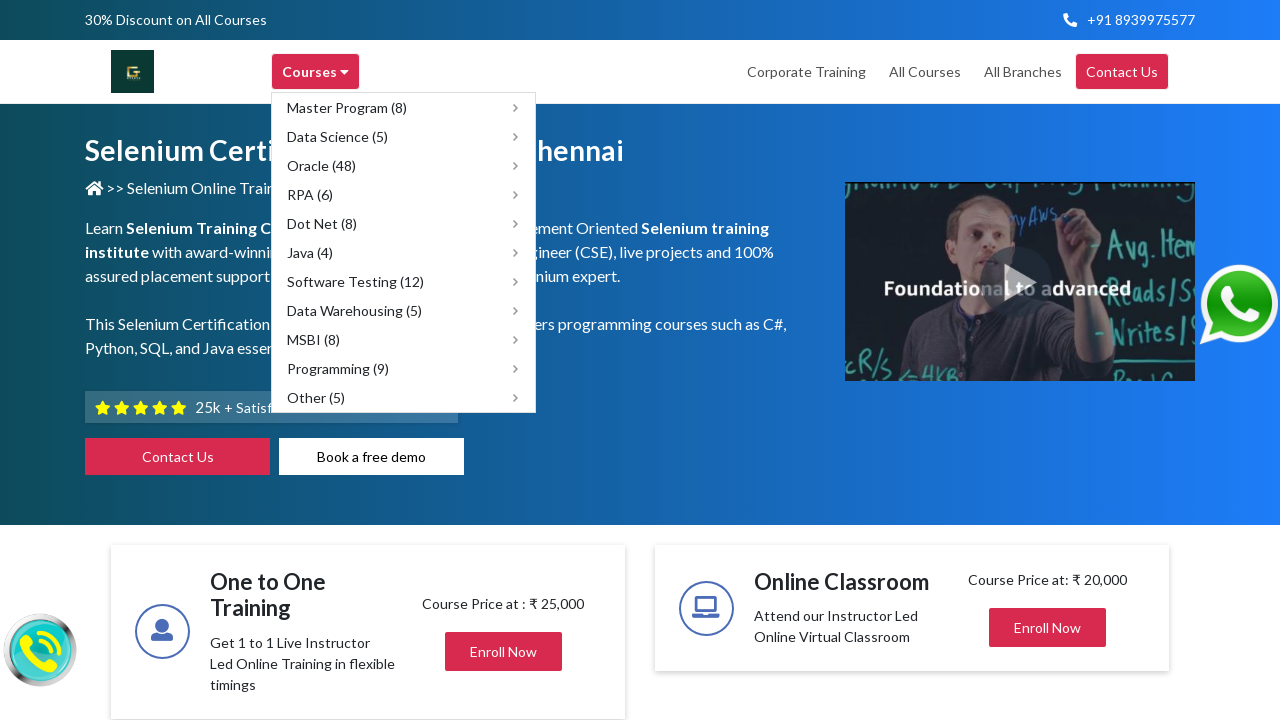

Hovered over Software Testing submenu at (356, 282) on xpath=//span[text()='Software Testing (12)']
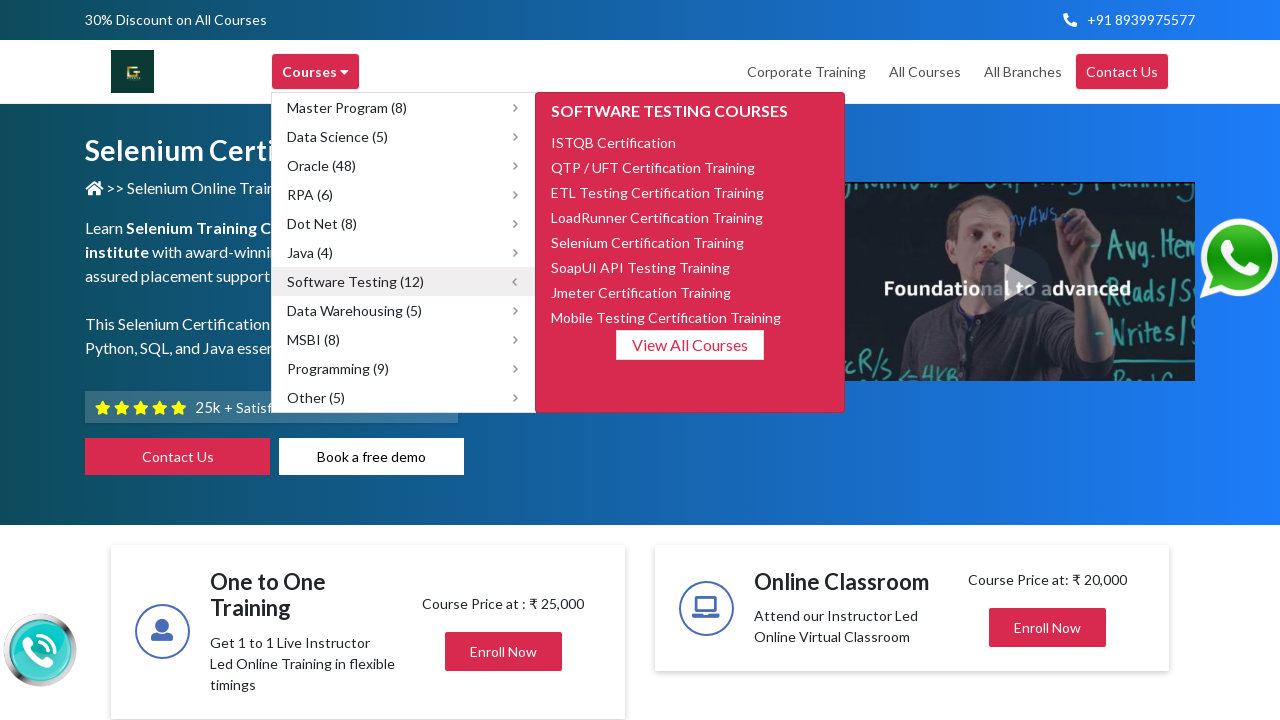

Hovered over Selenium Certification Training option at (648, 242) on xpath=//span[text()='Selenium Certification Training']
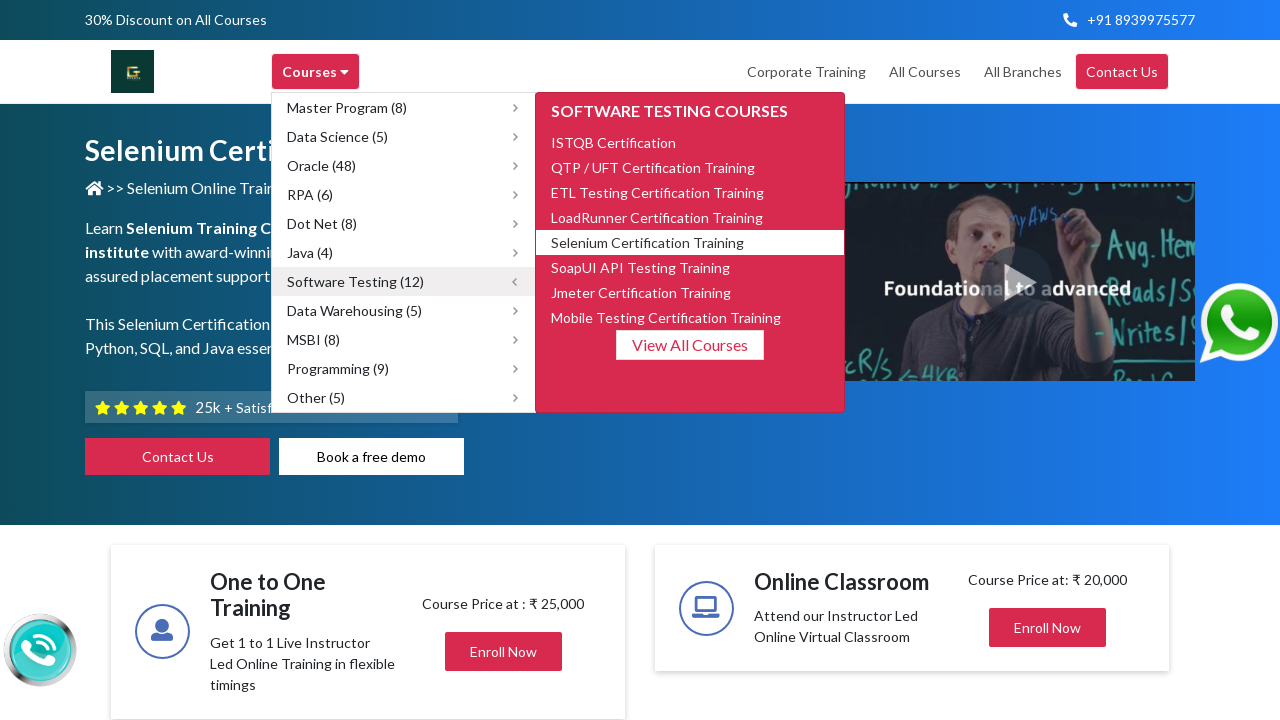

Clicked on Selenium Certification Training at (648, 242) on xpath=//span[text()='Selenium Certification Training']
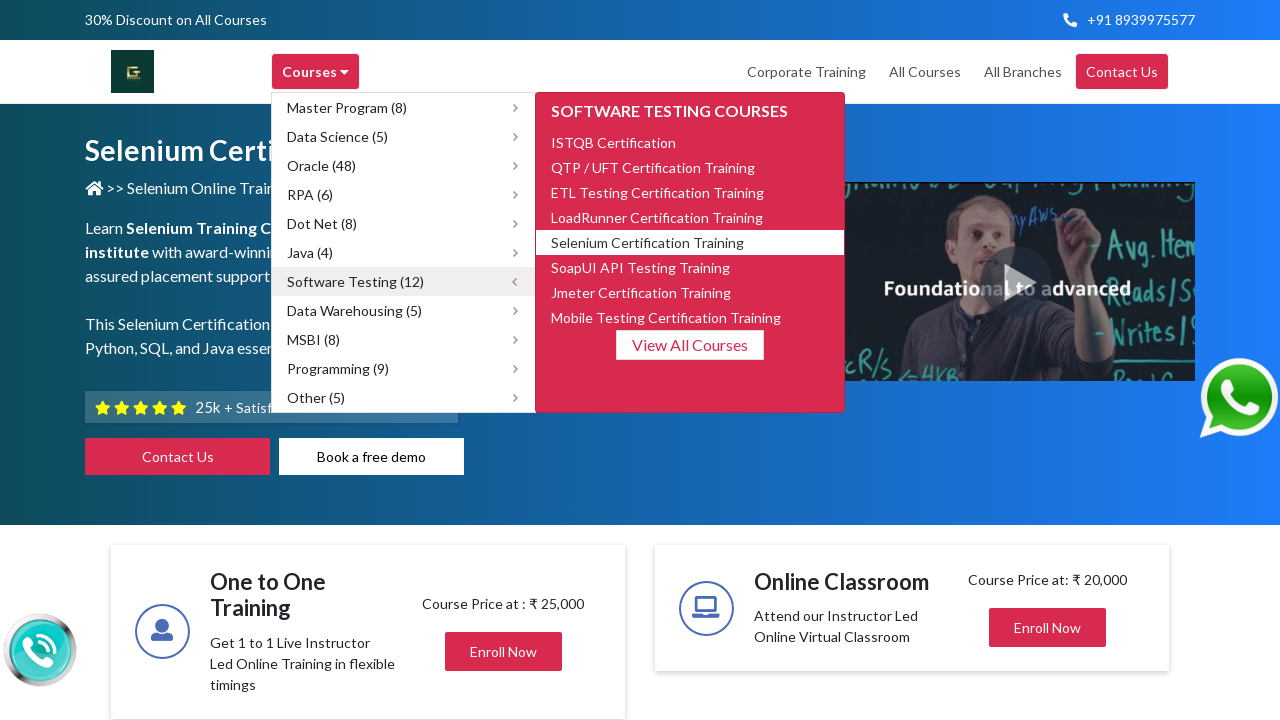

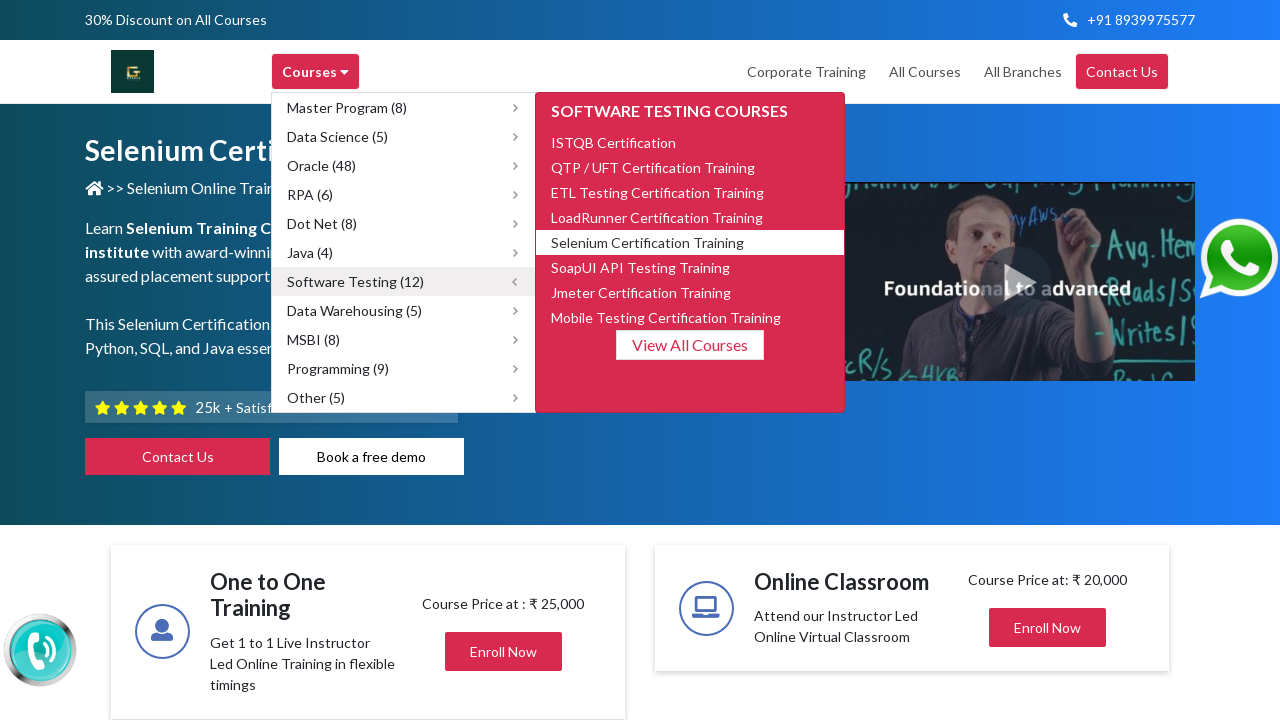